Navigates to the Peruvian Congress law search page, clicks on a law number link to open details in a new window, then clicks to download the law dossier.

Starting URL: https://leyes.congreso.gob.pe/LeyNume_1p.aspx?xEstado=2&xTipoNorma=0&xTipoBusqueda=2&xFechaI=01%2f01%2f2000&xFechaF=01%2f12%2f2020&xTexto=&xOrden=0&xNormaI=&xNormaF=

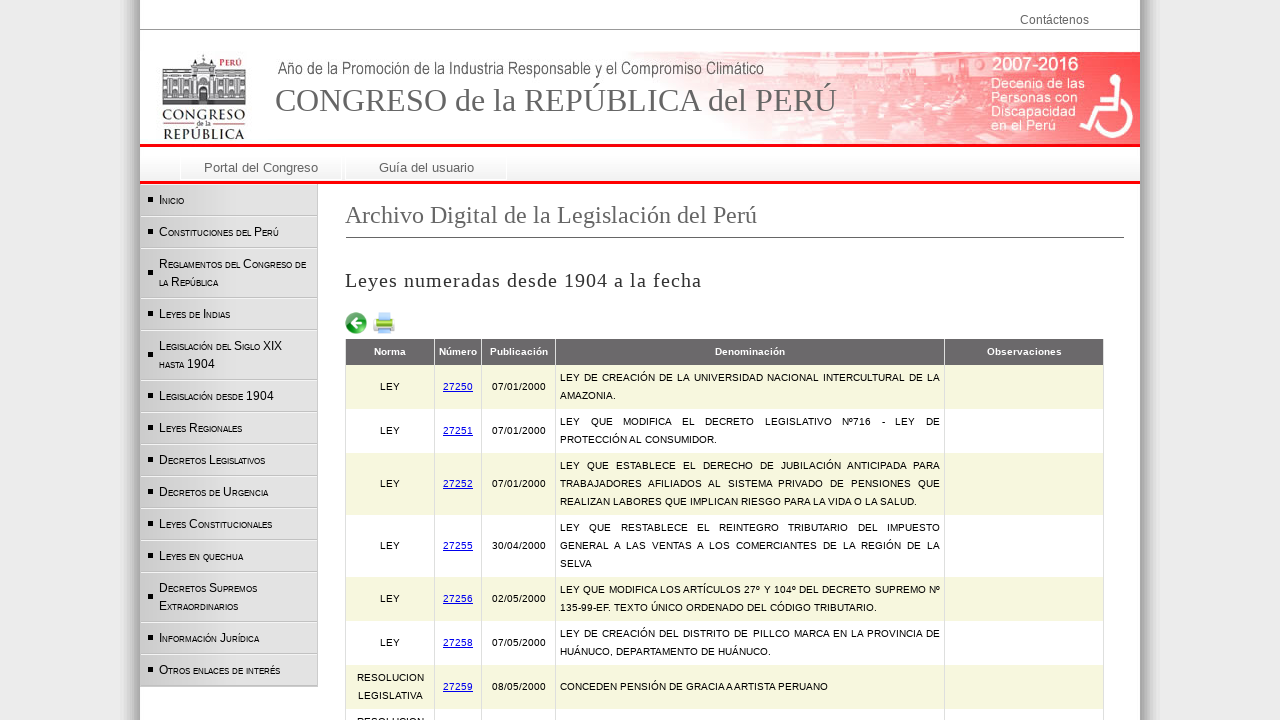

Clicked on the first law number link in the results at (458, 386) on a#ctl00_ContentPlaceHolder1_GwDetalle_ctl02_LinkNumero
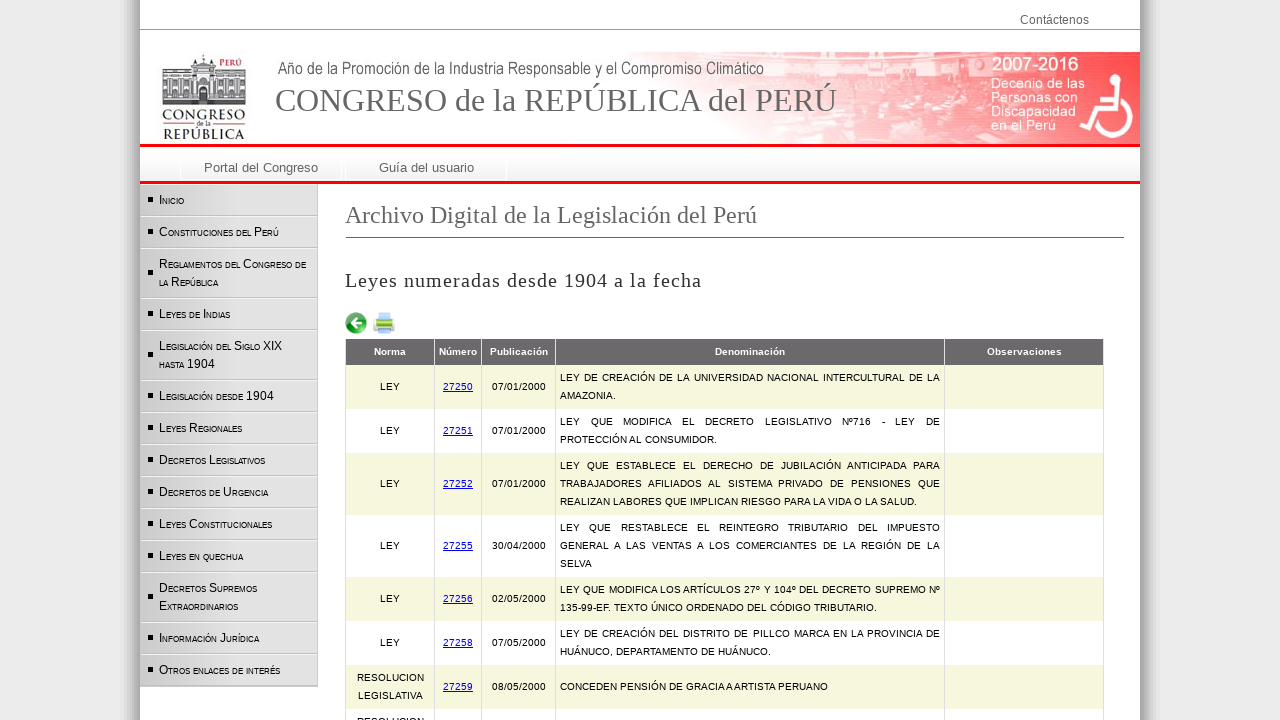

Clicked law number link to open details in new window at (458, 386) on a#ctl00_ContentPlaceHolder1_GwDetalle_ctl02_LinkNumero
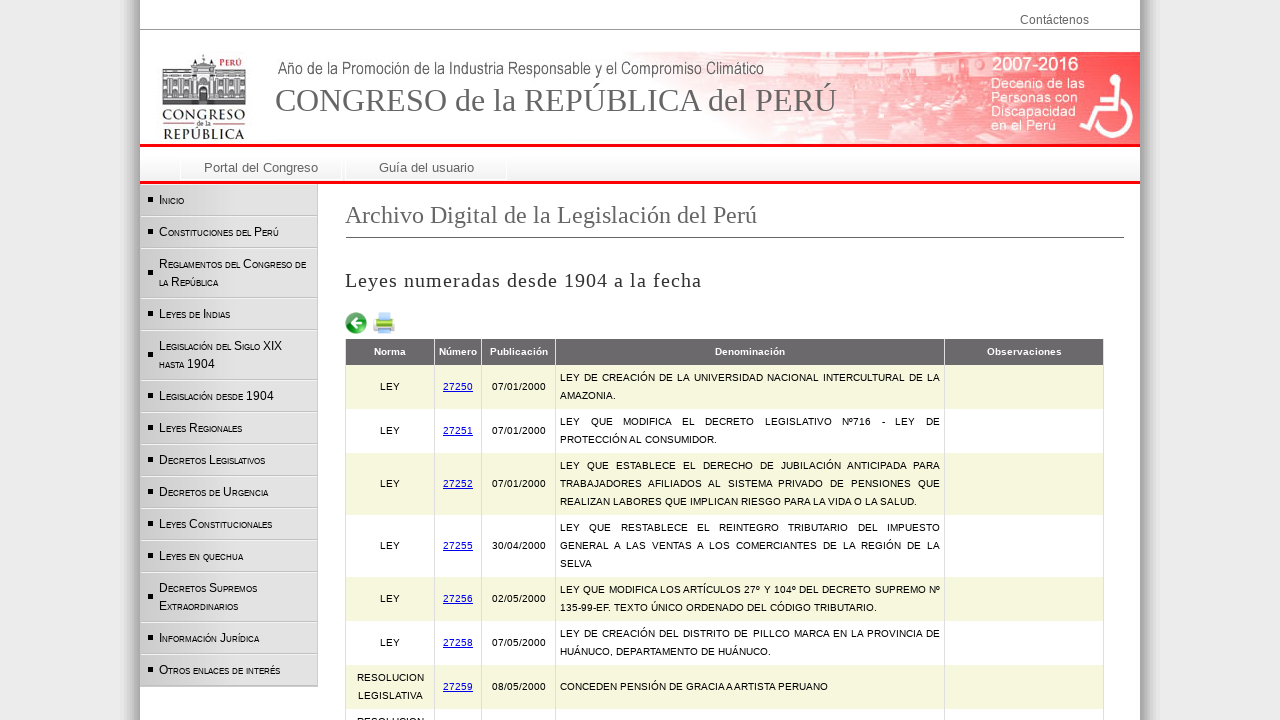

New page loaded completely
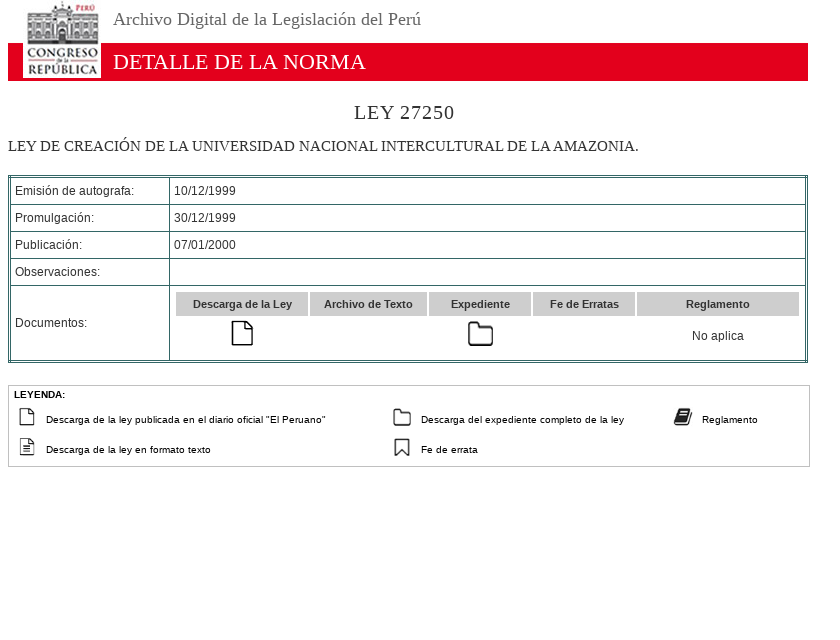

Clicked download law dossier button at (480, 334) on img[title='Descargar expediente de la Ley']
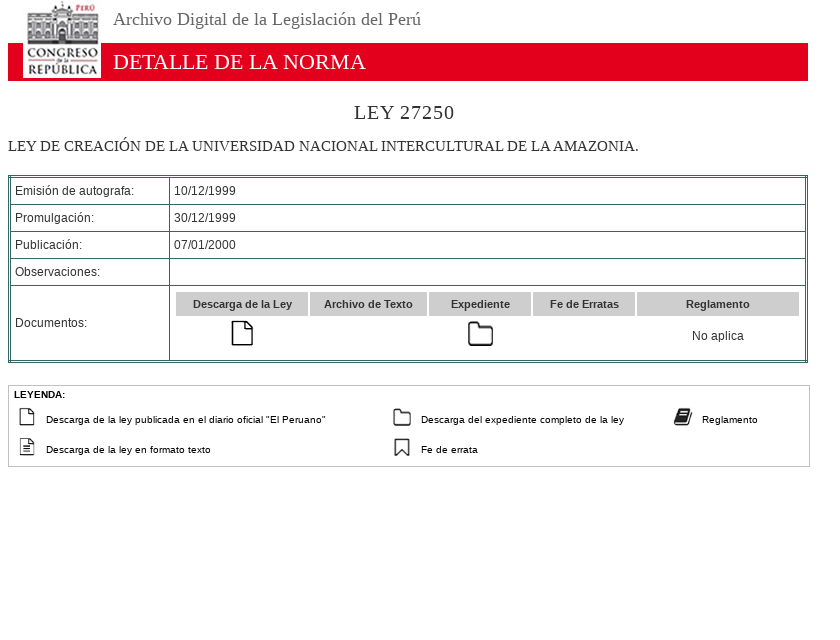

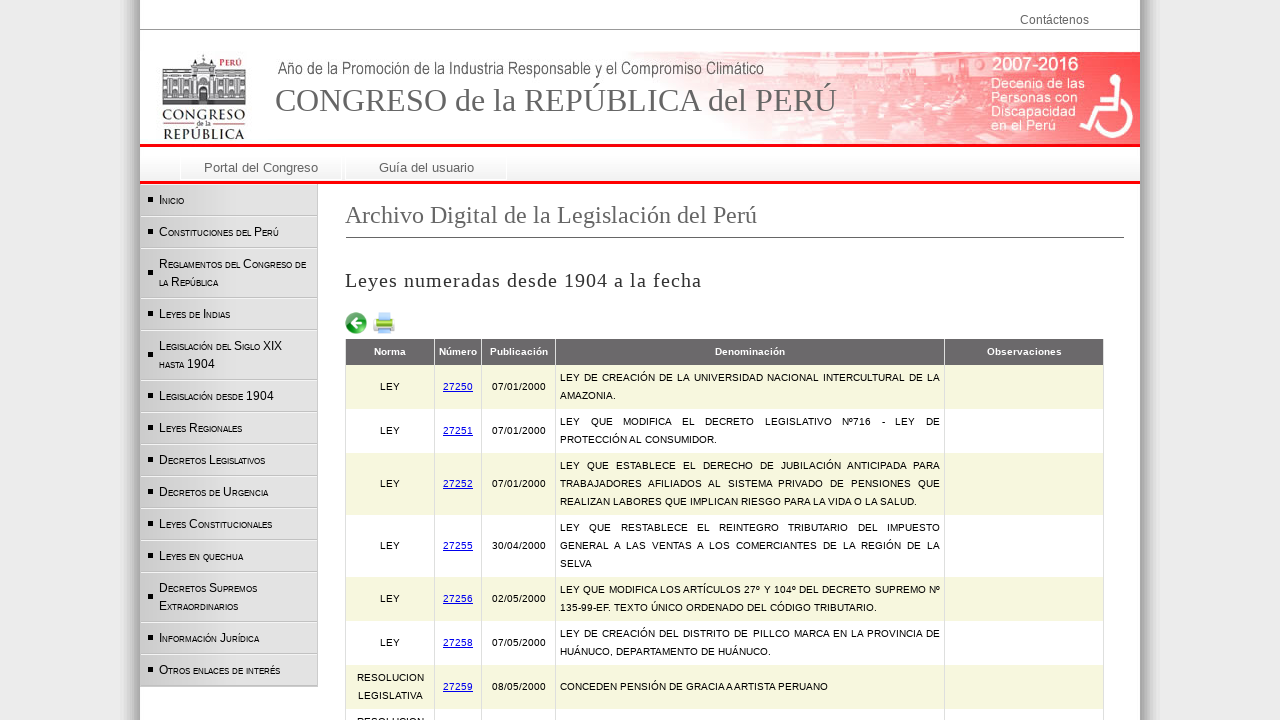